Navigates to JPL Space image page and clicks the full image button to view the featured Mars image

Starting URL: https://data-class-jpl-space.s3.amazonaws.com/JPL_Space/index.html

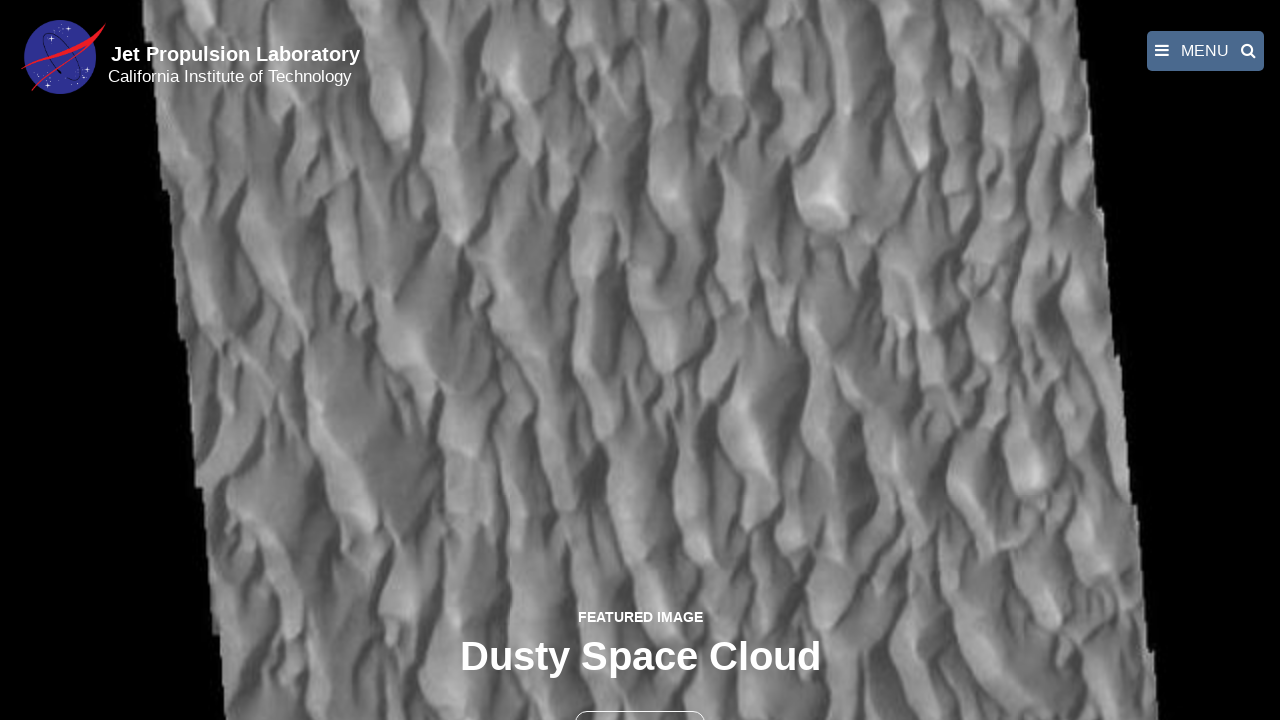

Navigated to JPL Space image page
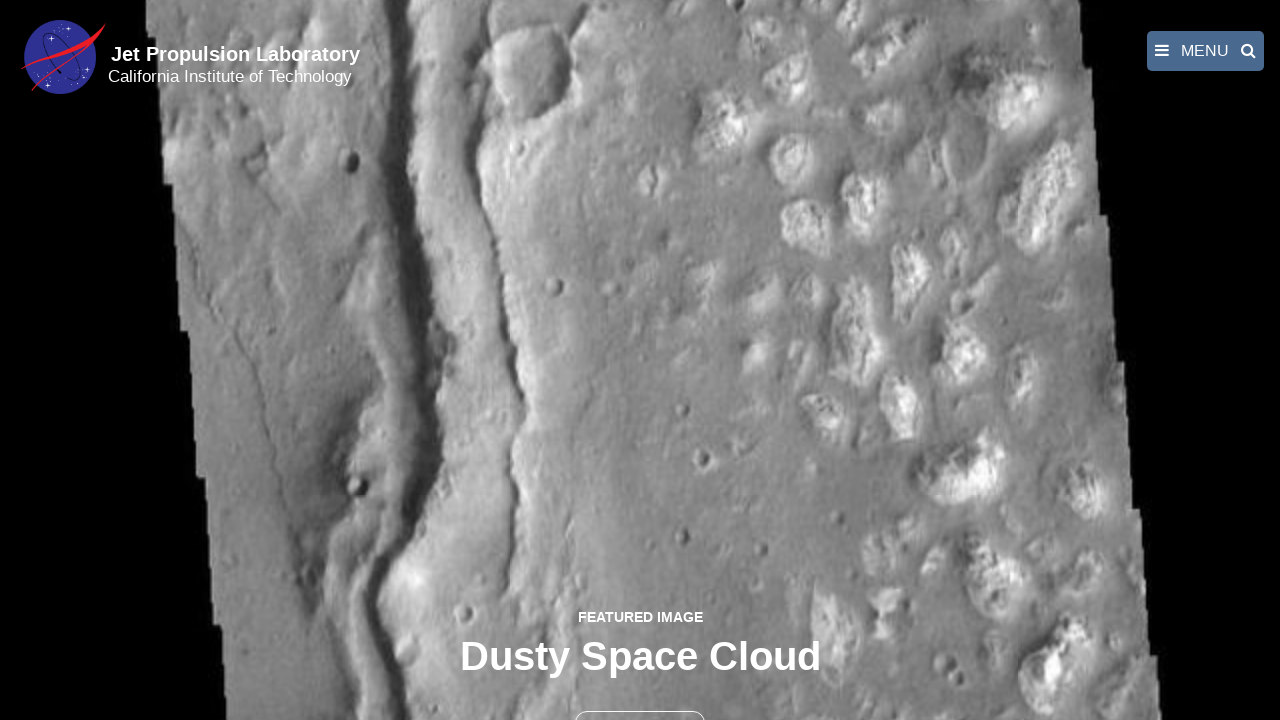

Clicked the full image button to view featured Mars image at (640, 699) on button >> nth=1
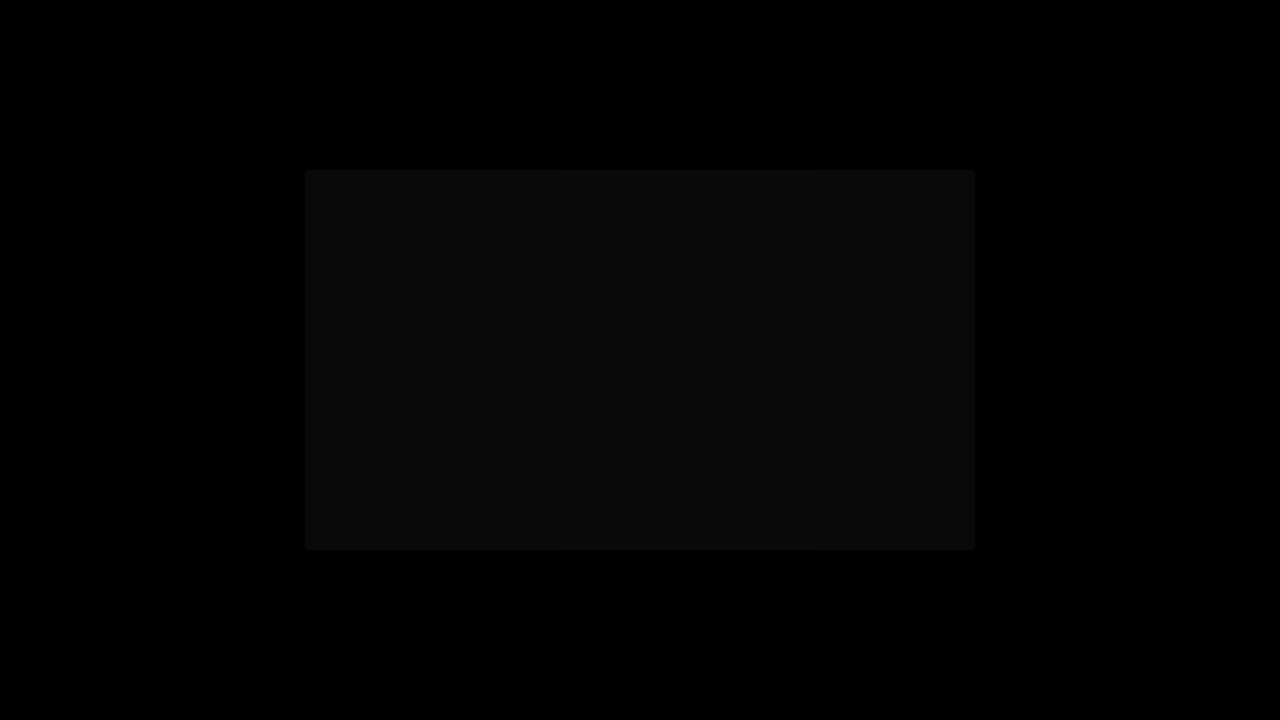

Featured Mars image loaded in fancybox viewer
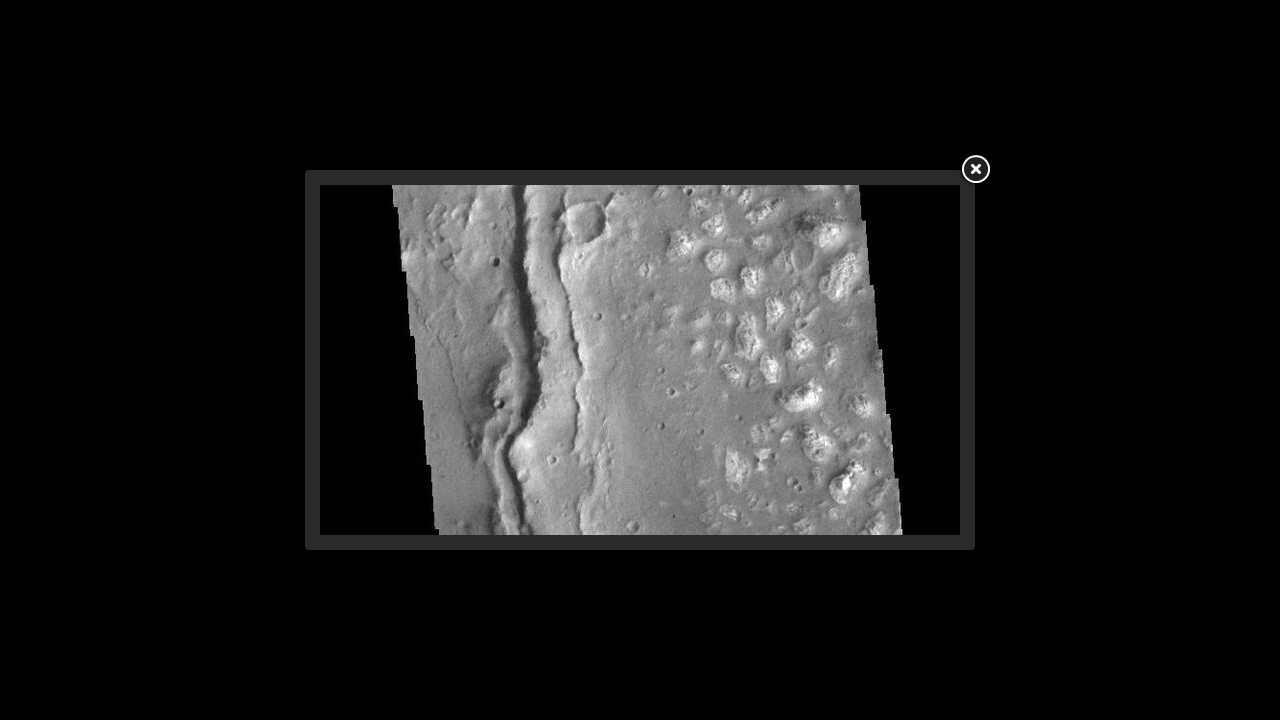

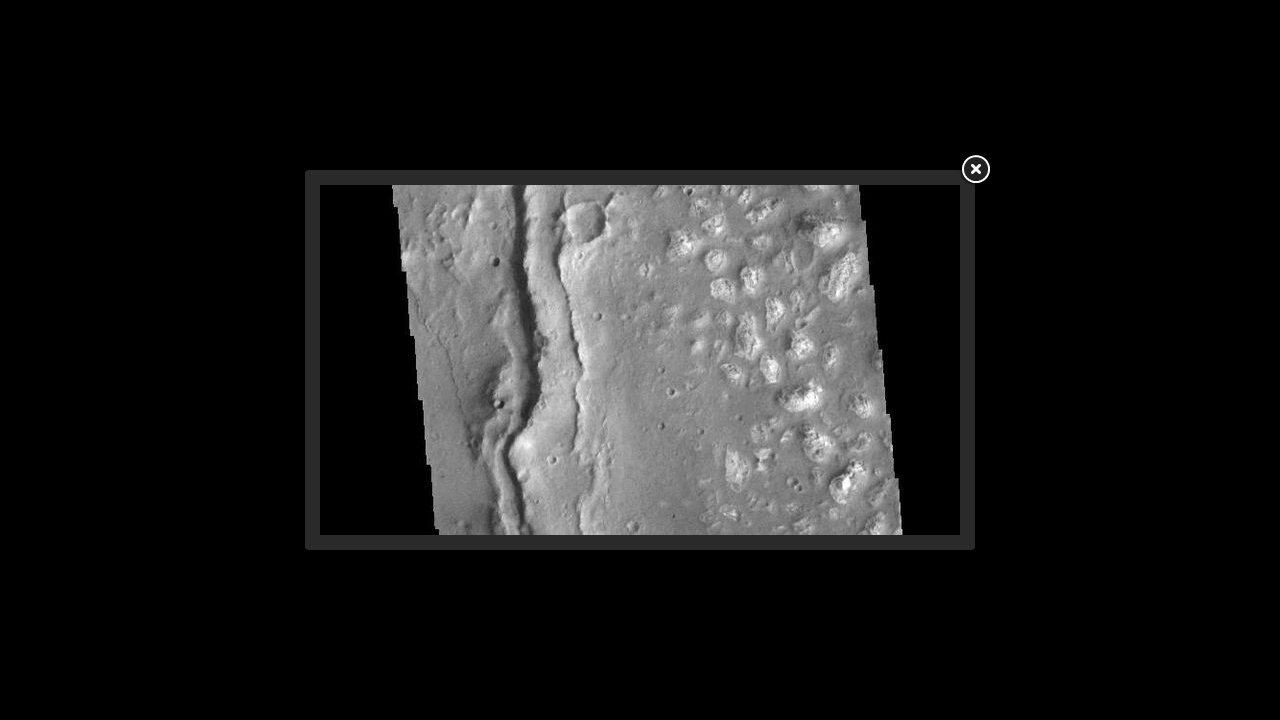